Navigates to OrangeHRM demo booking page and selects "India" from the Country dropdown field

Starting URL: https://www.orangehrm.com/en/book-a-free-demo/

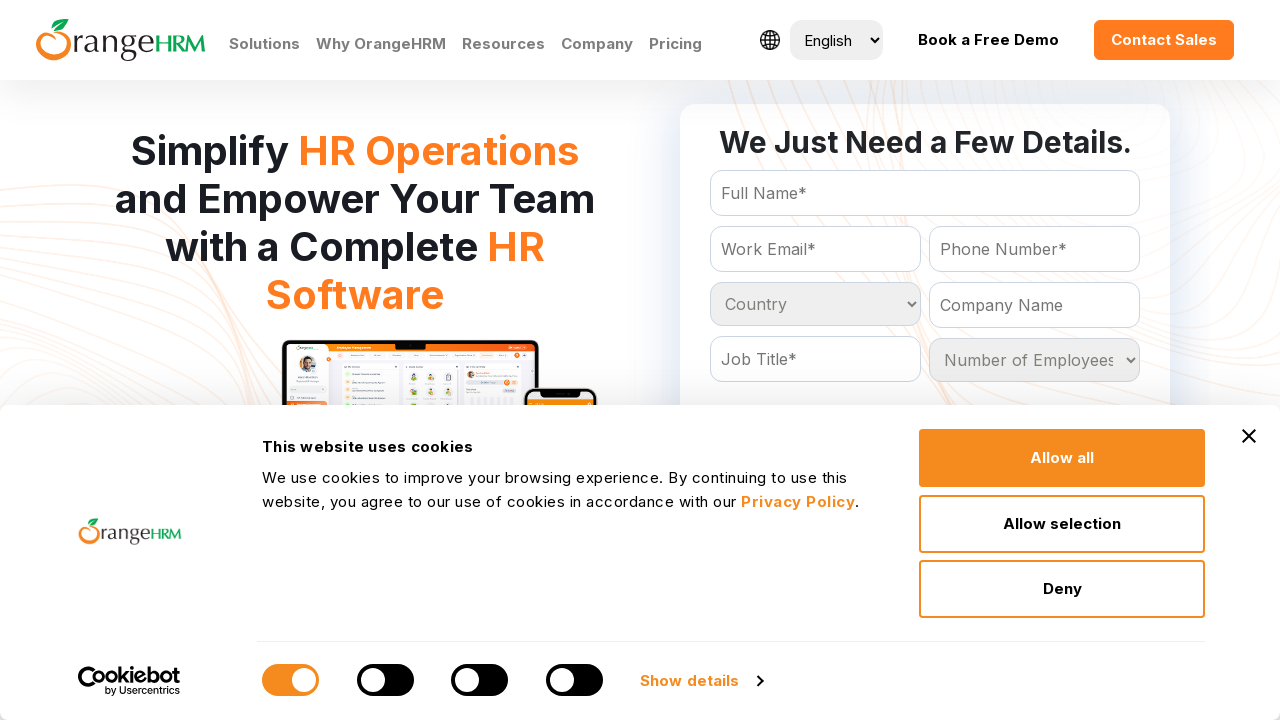

Navigated to OrangeHRM demo booking page
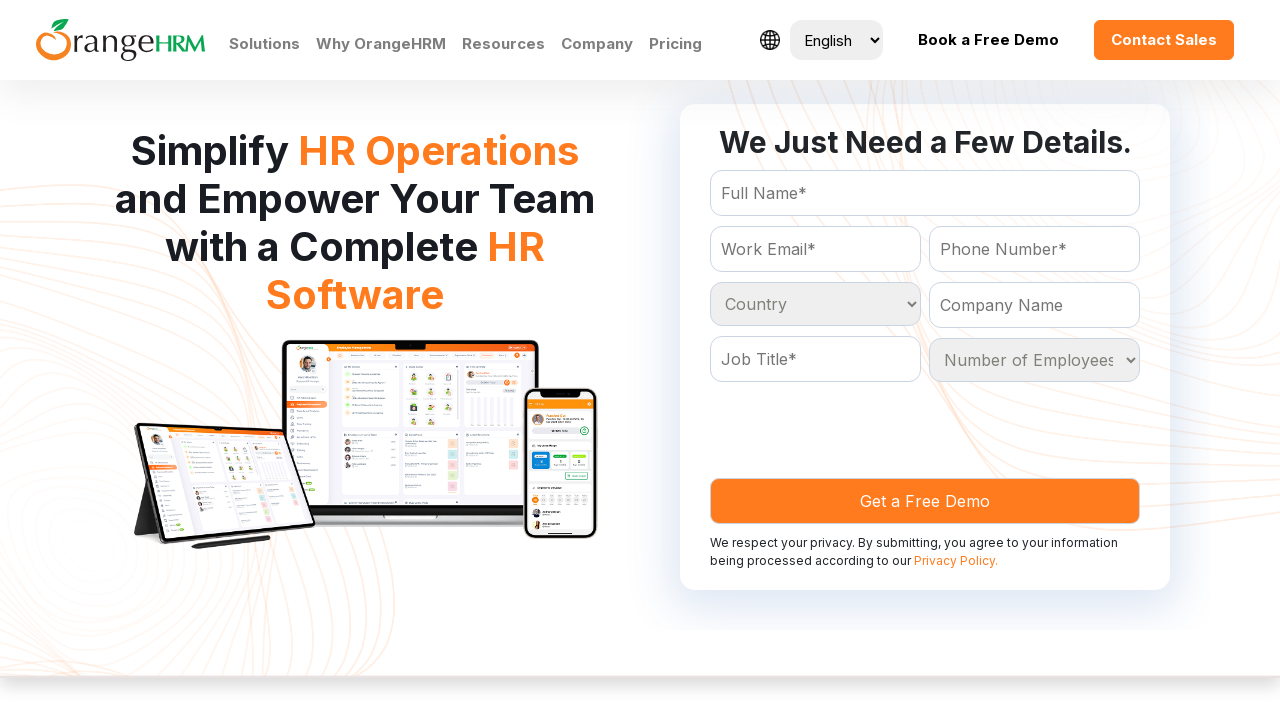

Selected 'India' from the Country dropdown field on select[name='Country']
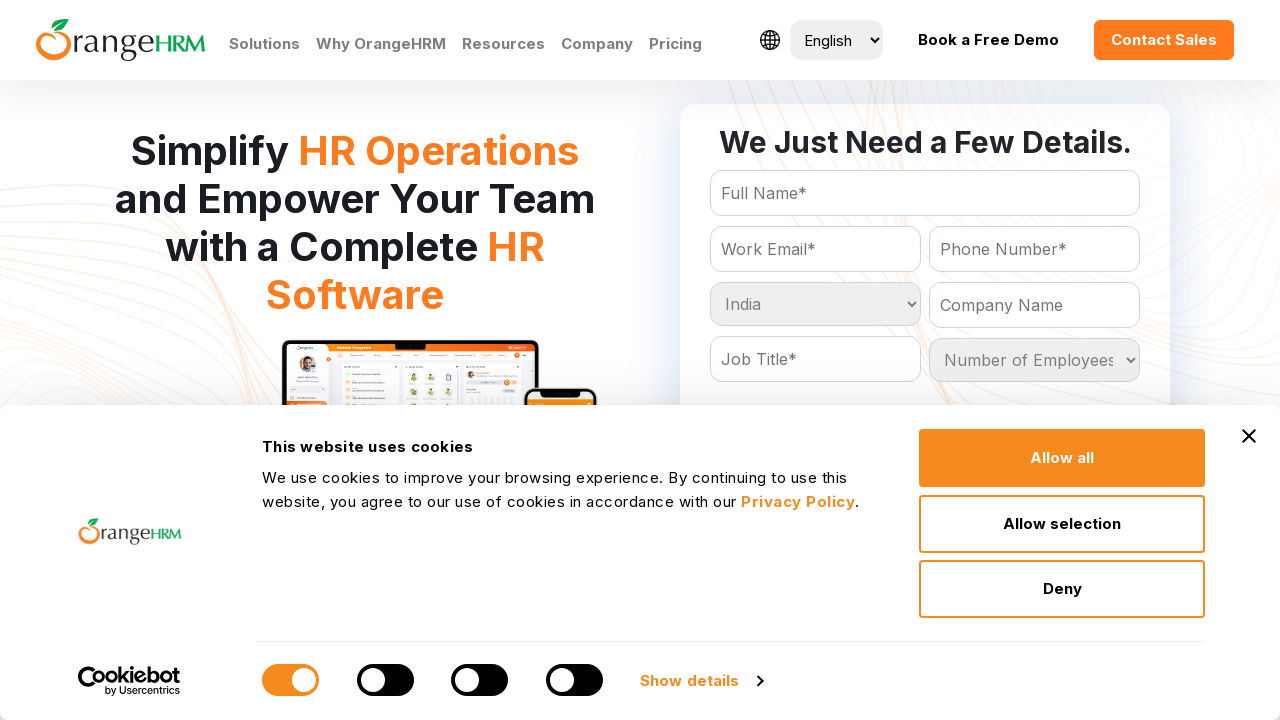

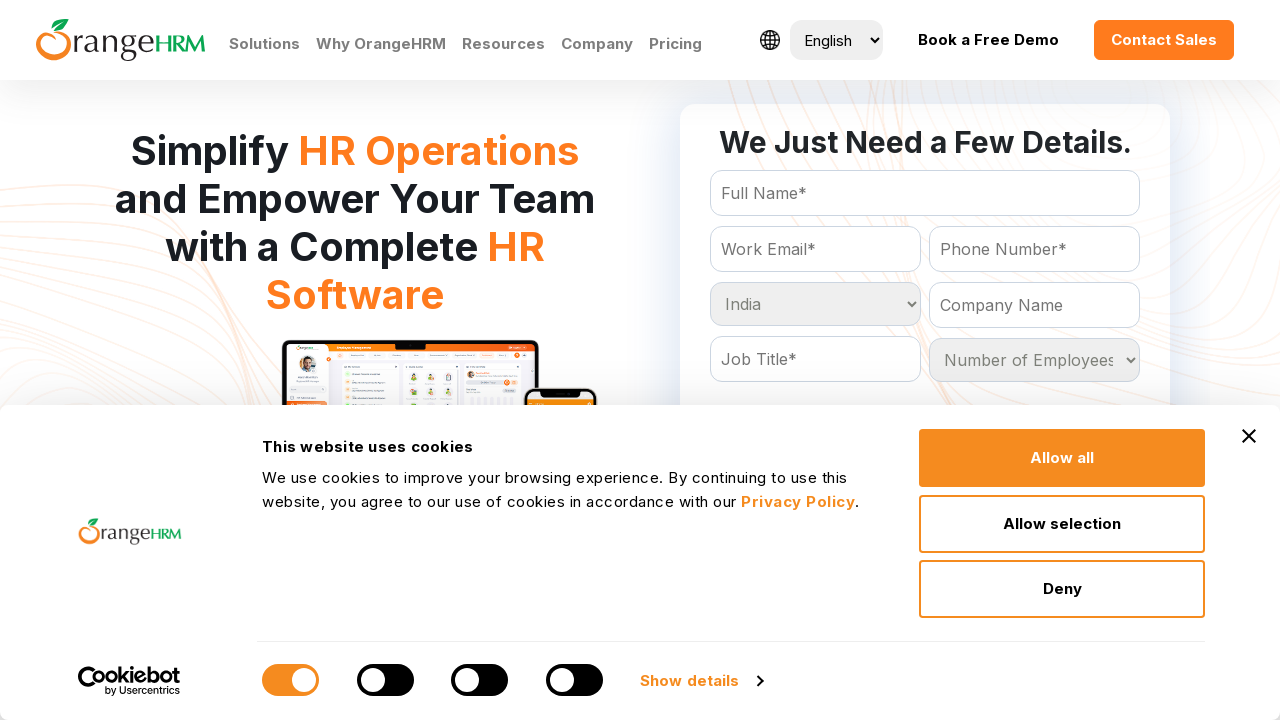